Navigates to a coffee status page, enters fullscreen mode, and performs a page reload. This appears to be a kiosk/dashboard display script.

Starting URL: https://kaffe.kosatupp.se

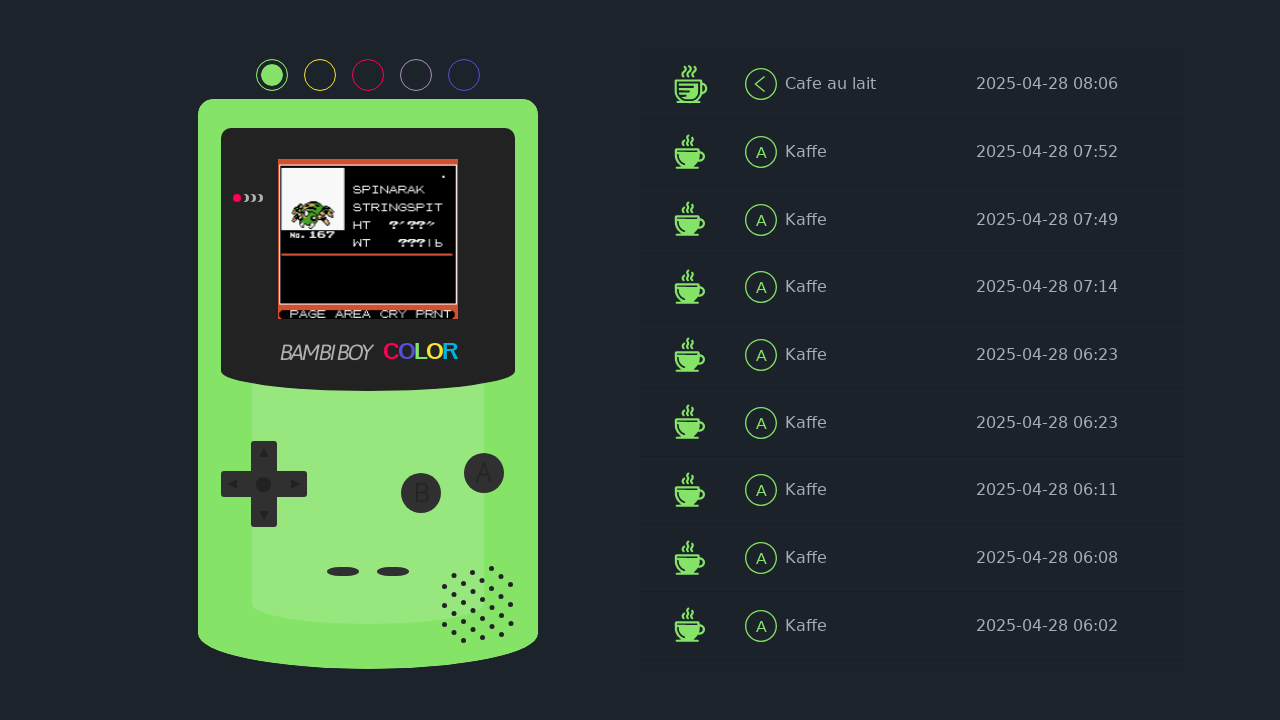

Entered fullscreen mode via JavaScript
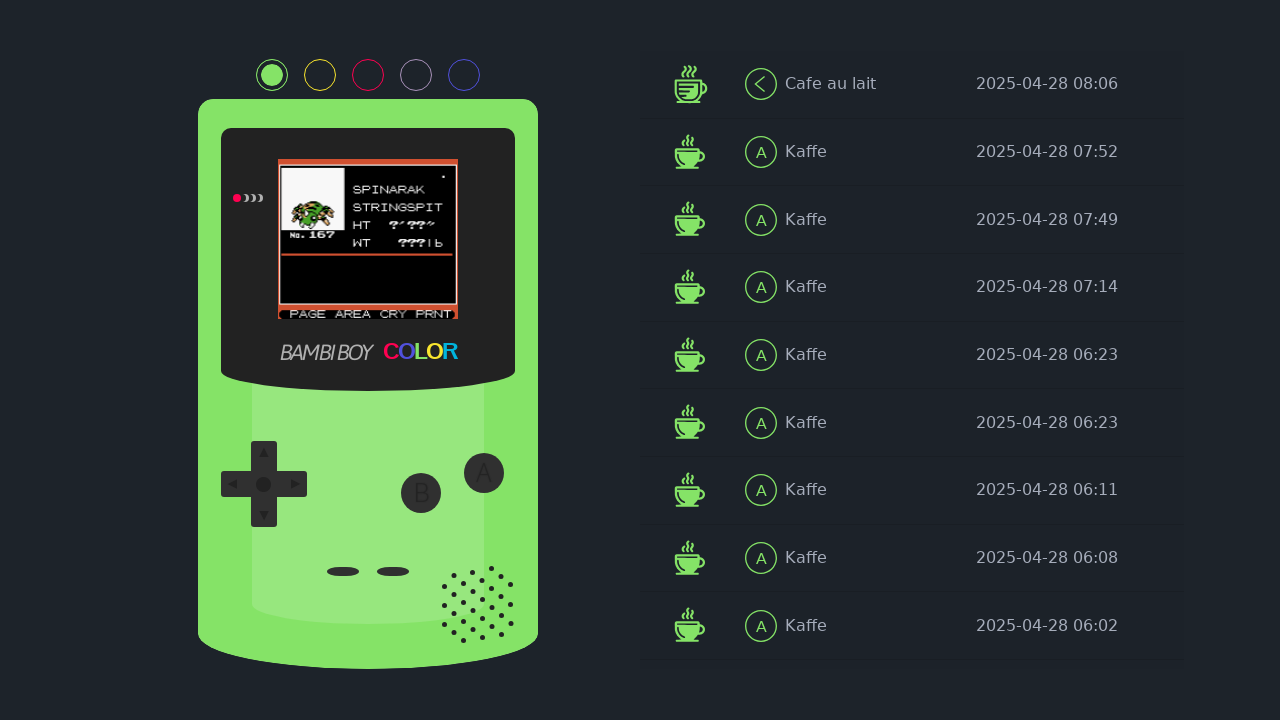

Waited for fullscreen to take effect
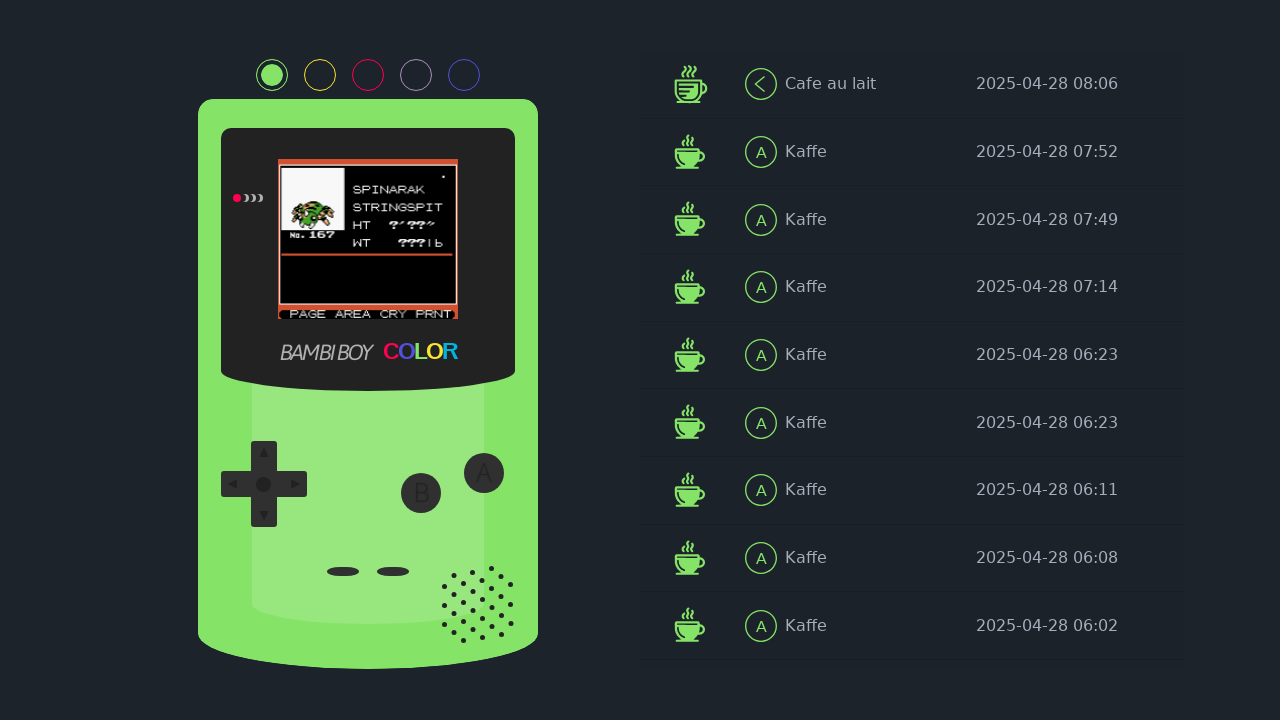

Reloaded the coffee status page
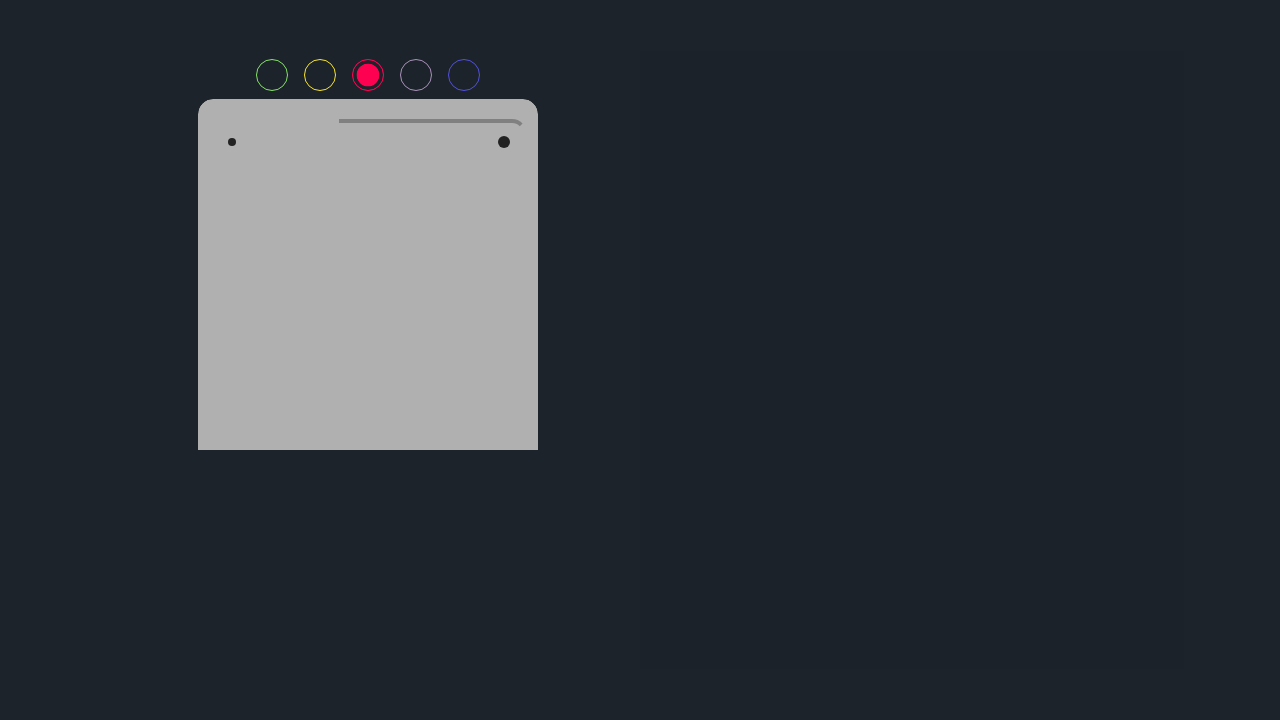

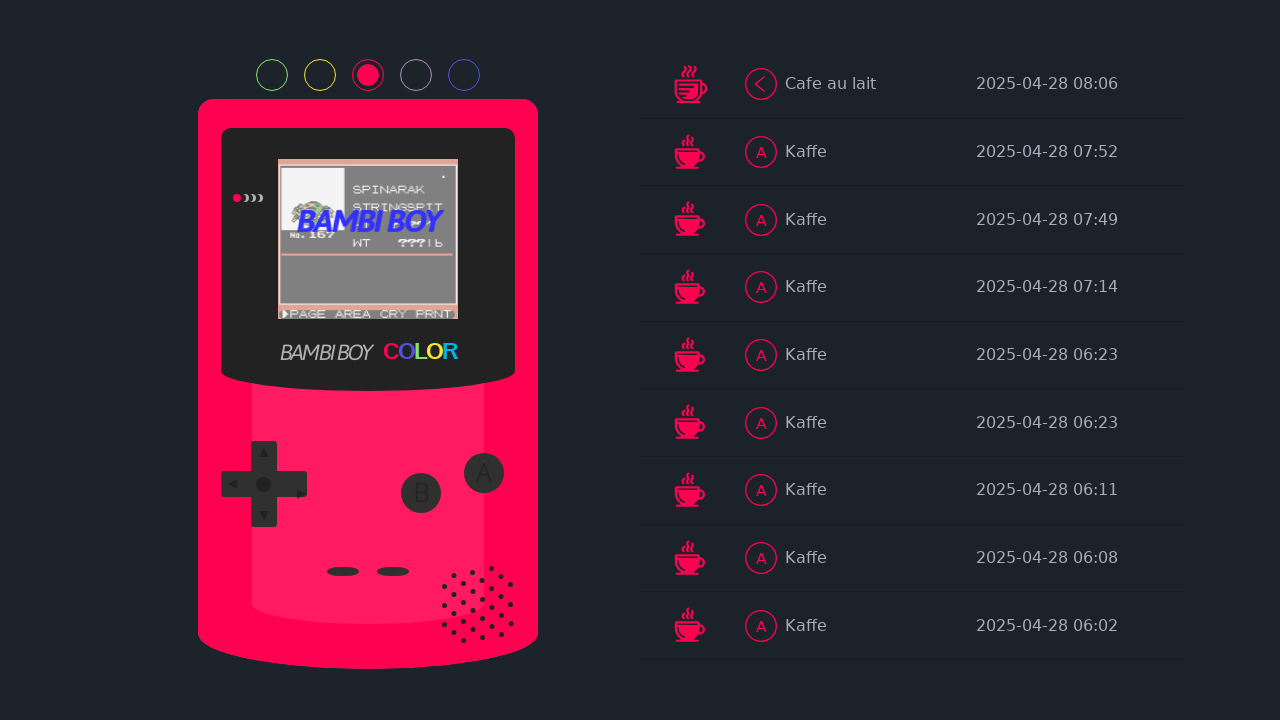